Tests airport cab booking by clicking the Airport tab, entering a city name (Bengaluru), and clicking the book button

Starting URL: https://www.savaari.com/

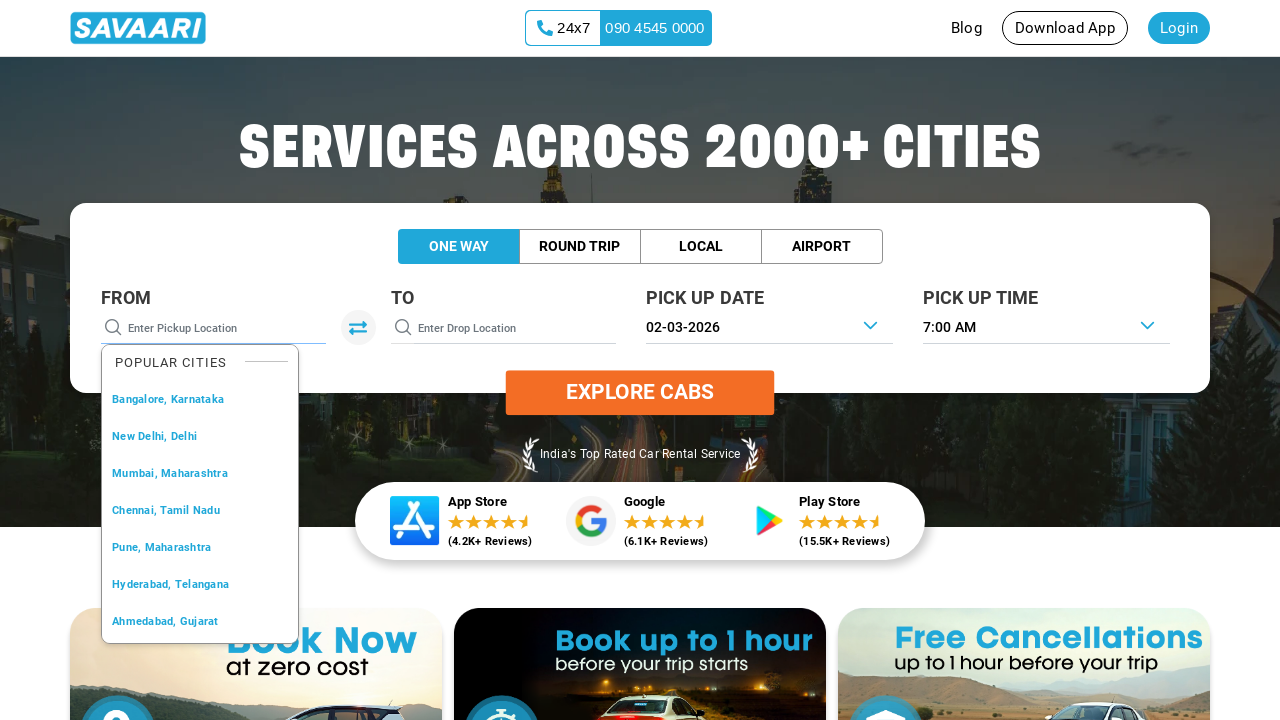

Clicked on AIRPORT tab at (822, 247) on text=AIRPORT
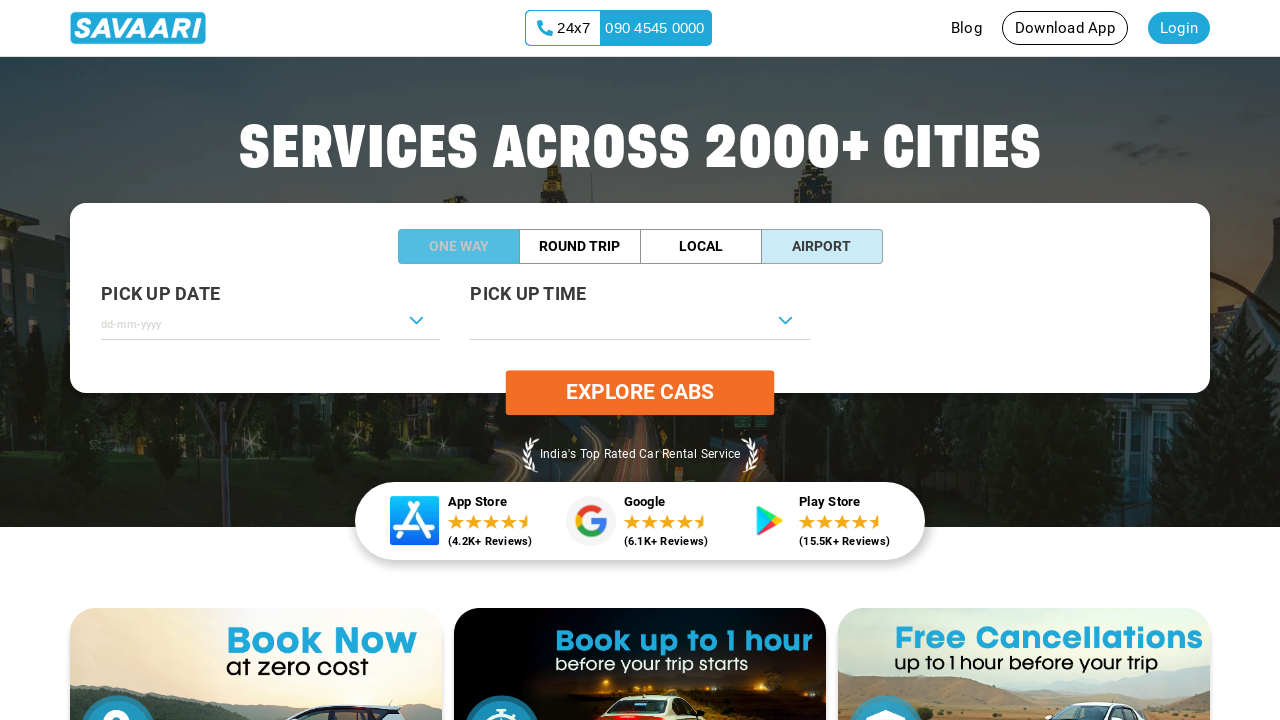

Clicked on fromCityList input field at (686, 324) on #fromCityList
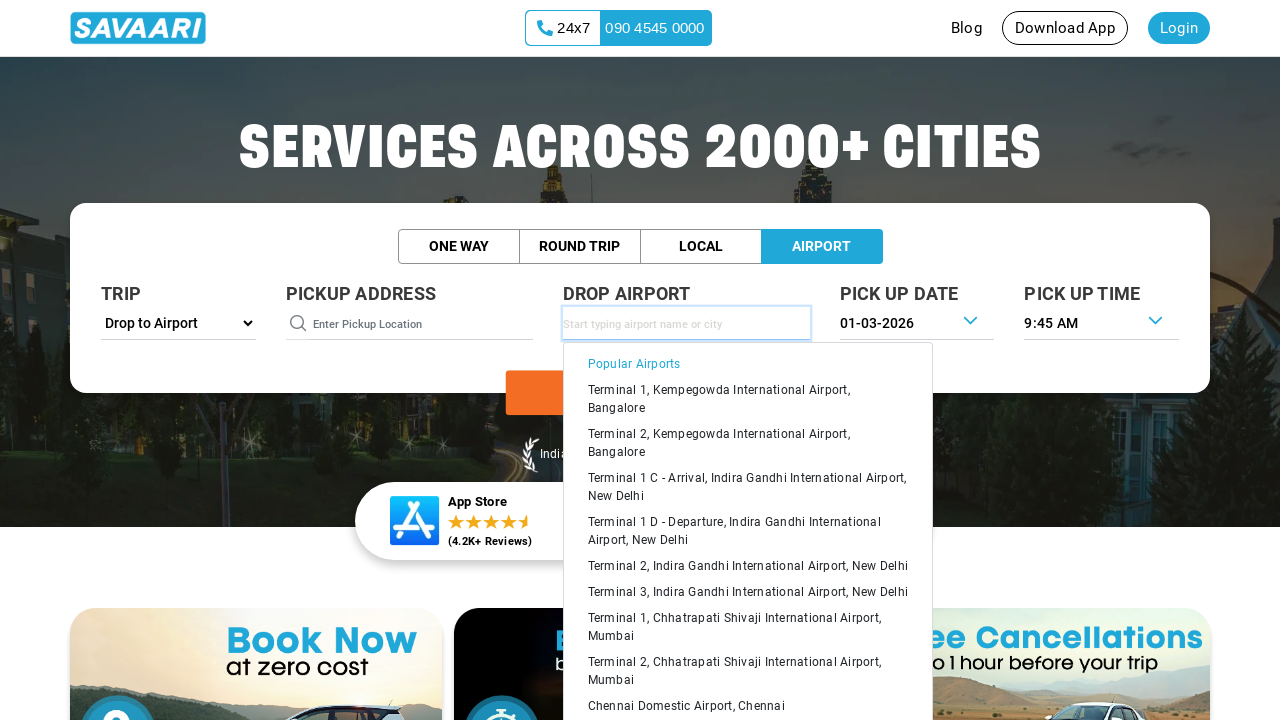

Entered 'Bengaluru' in city field on #fromCityList
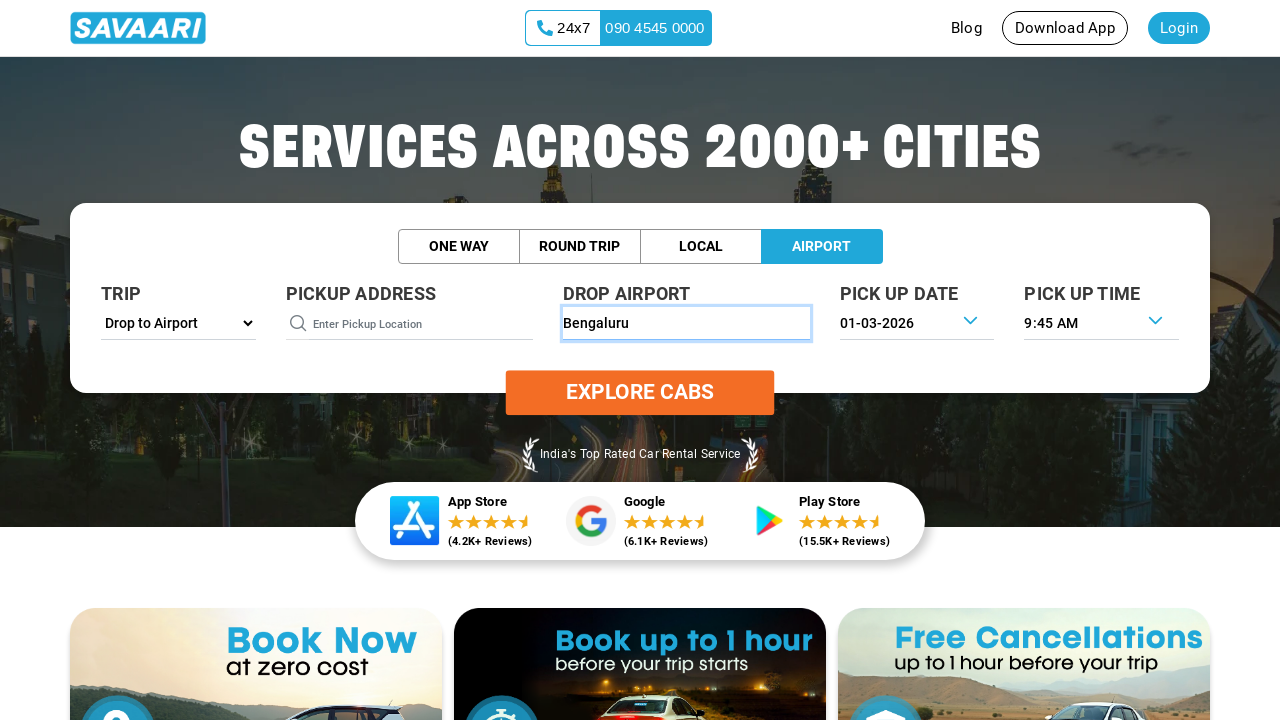

Waited 1 second for dropdown to populate
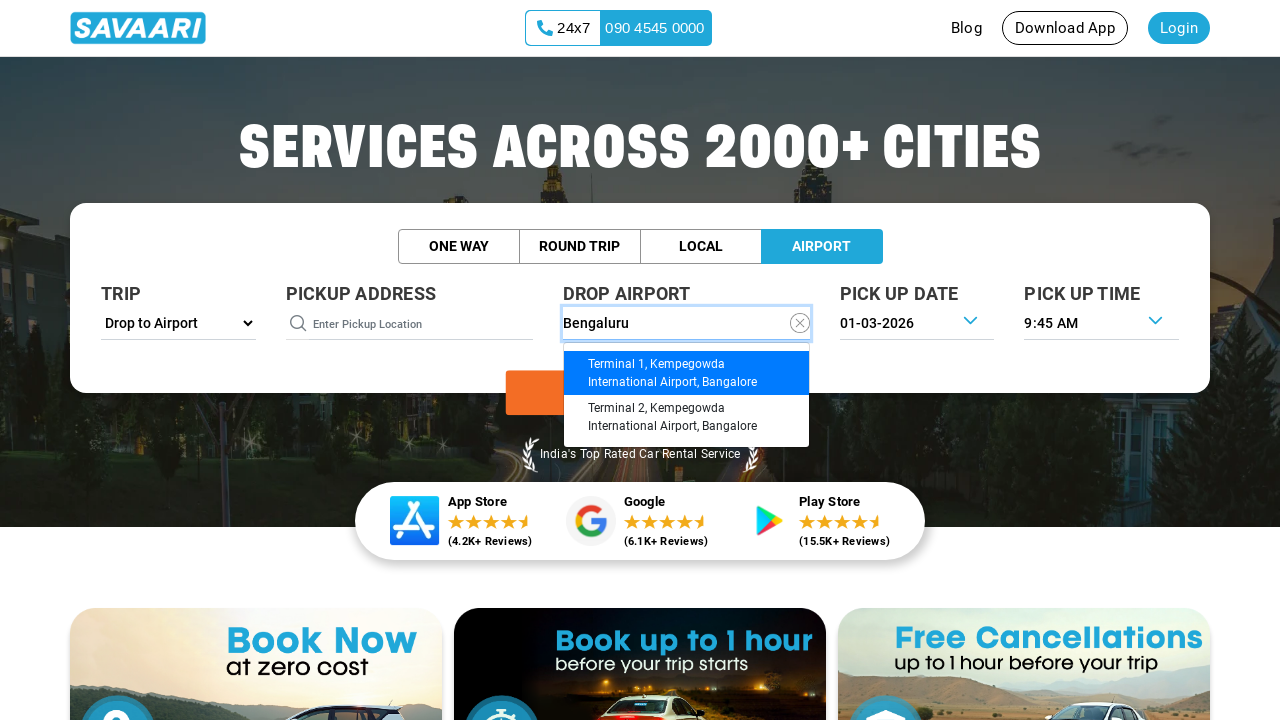

Pressed Enter to select Bengaluru from dropdown
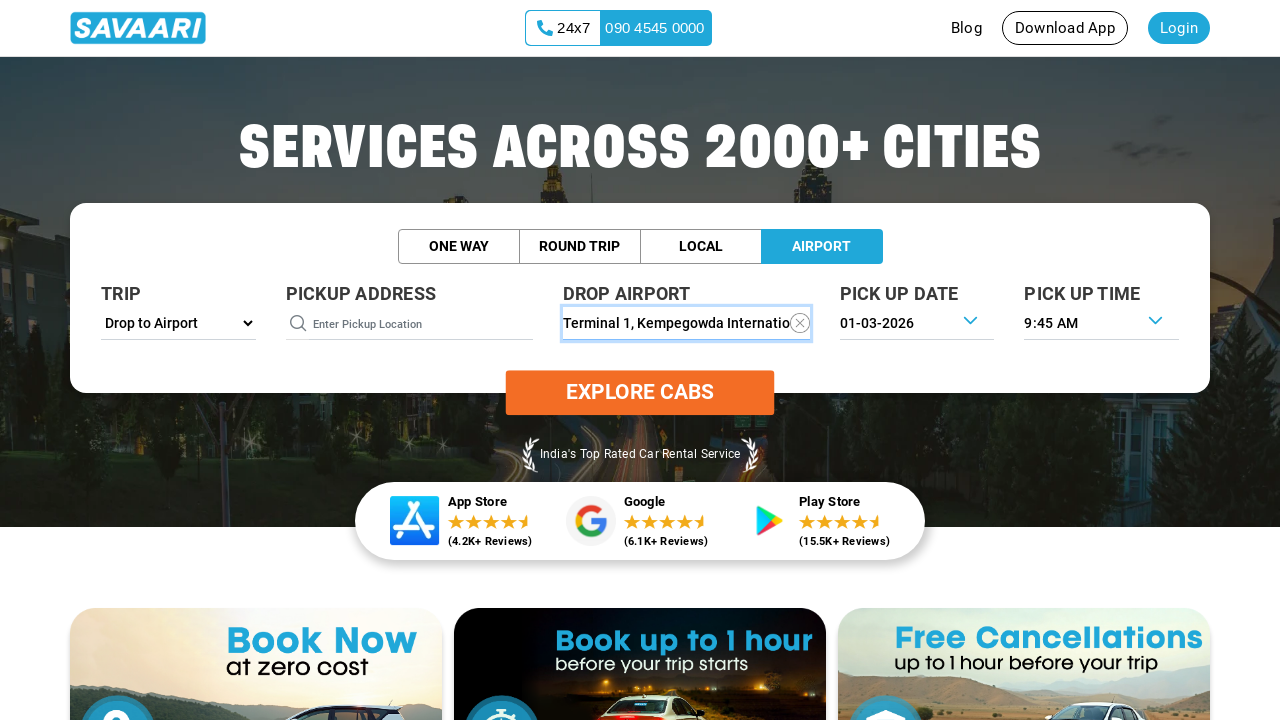

Waited 2 seconds for selection to process
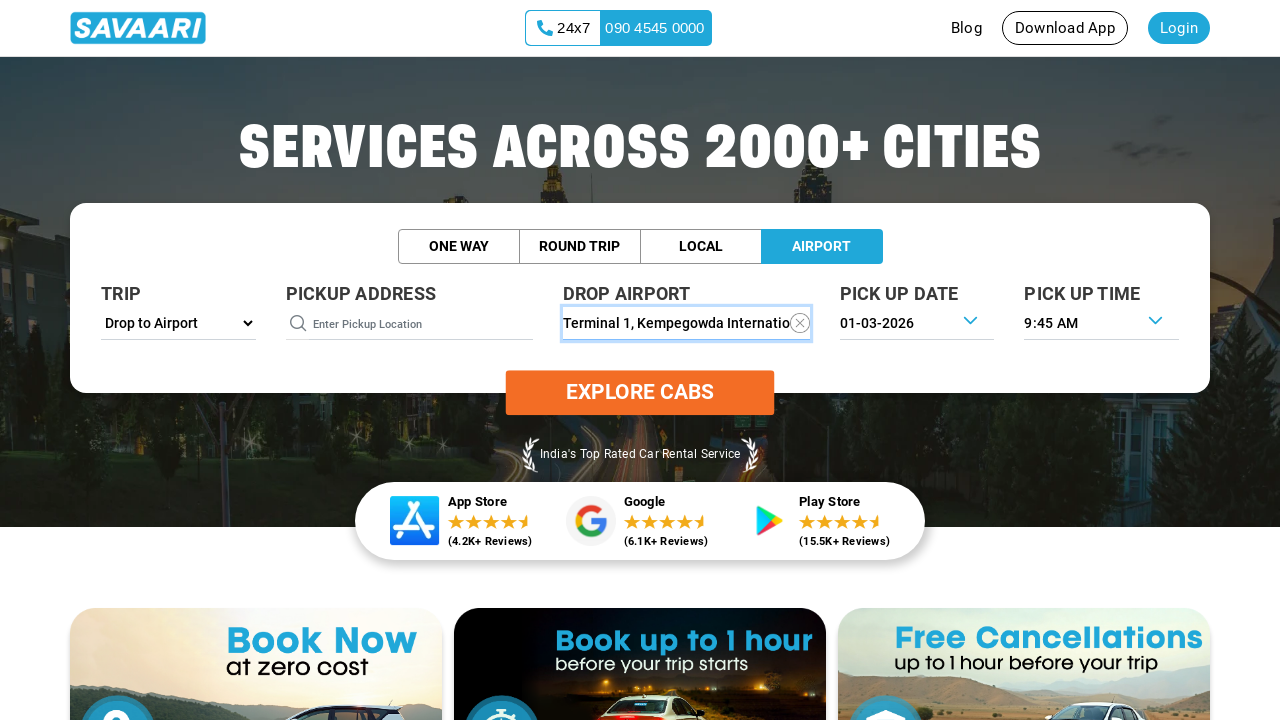

Clicked book button to confirm airport cab booking at (640, 393) on button.book-button.btn
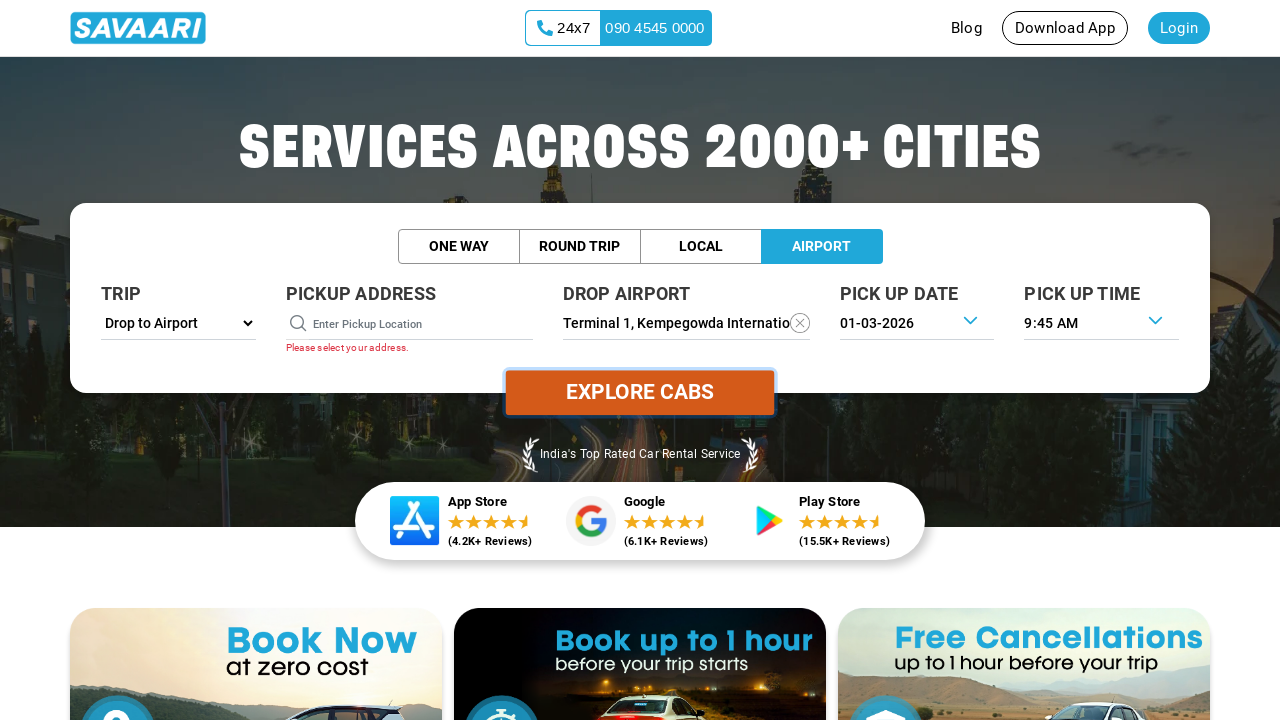

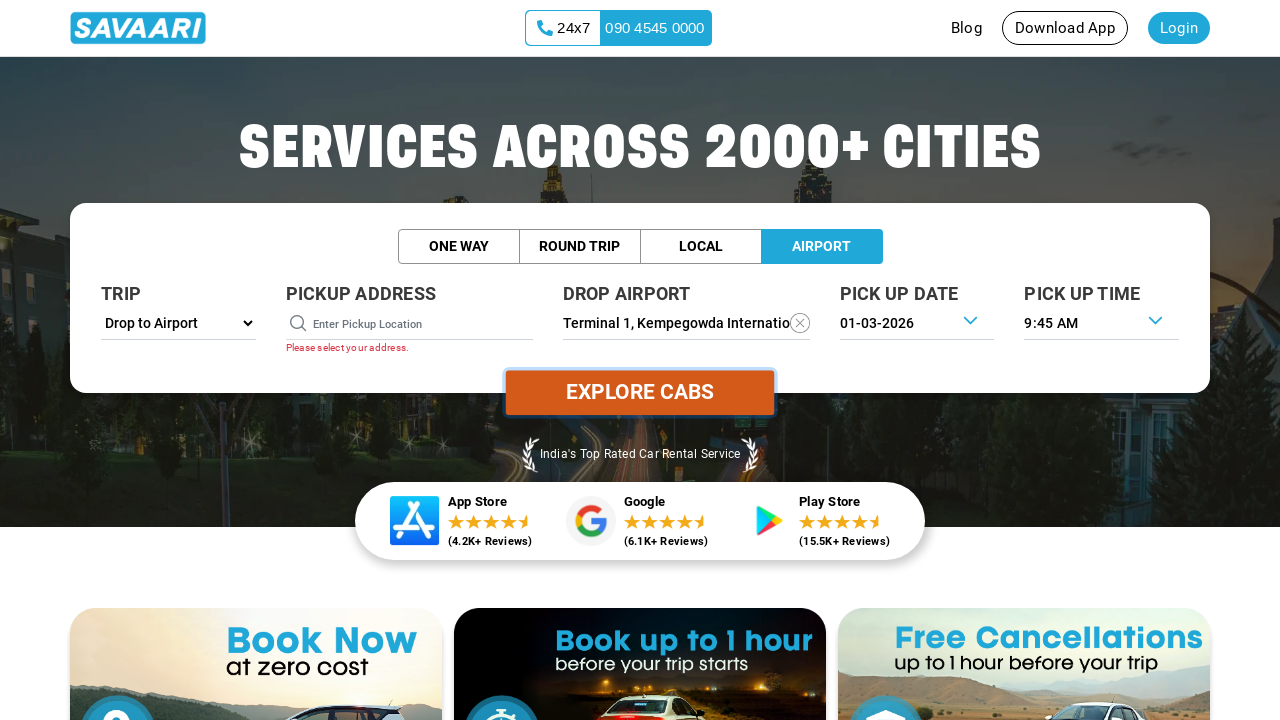